Tests hover functionality by hovering over an avatar image and verifying that the caption/additional user information becomes visible.

Starting URL: http://the-internet.herokuapp.com/hovers

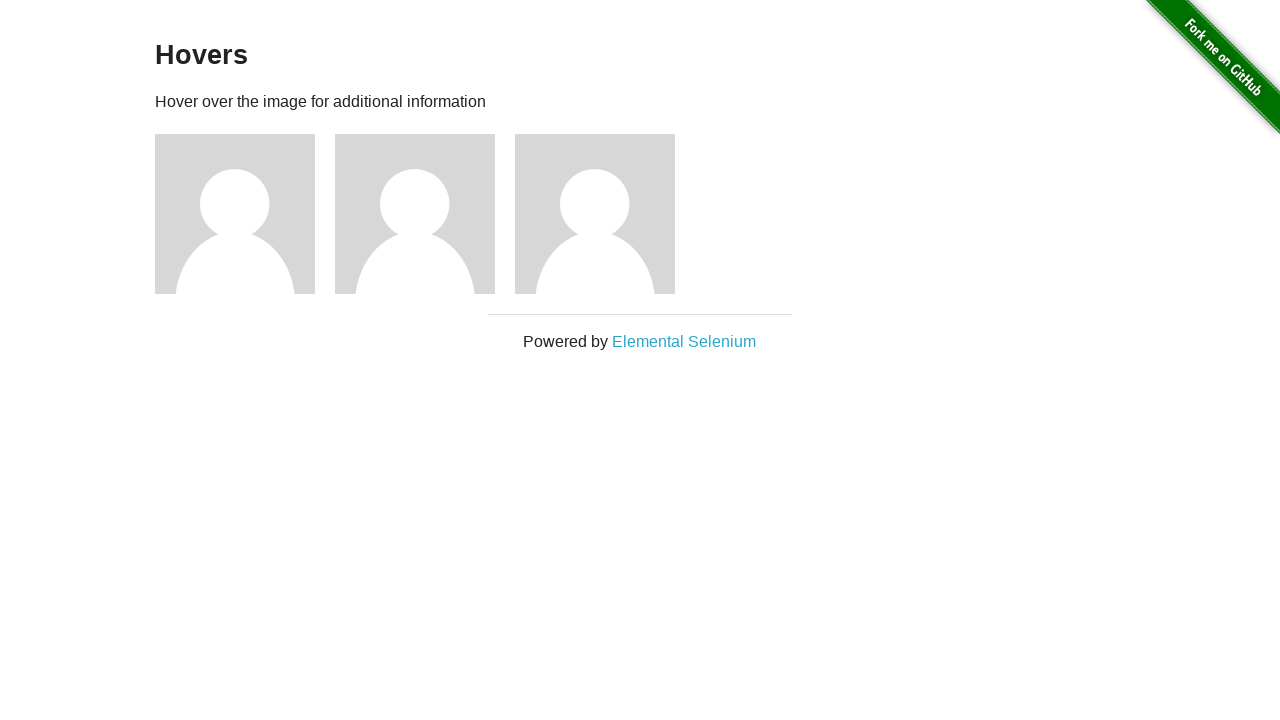

Navigated to hovers page
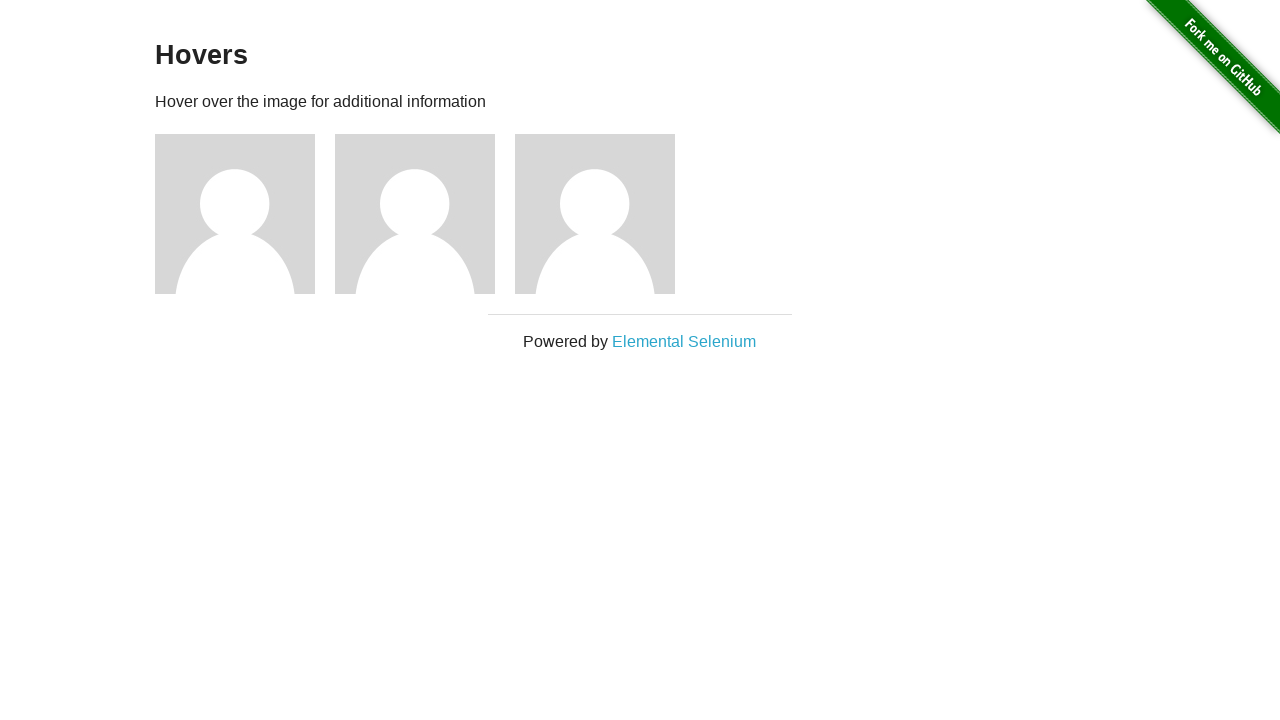

Located first avatar figure
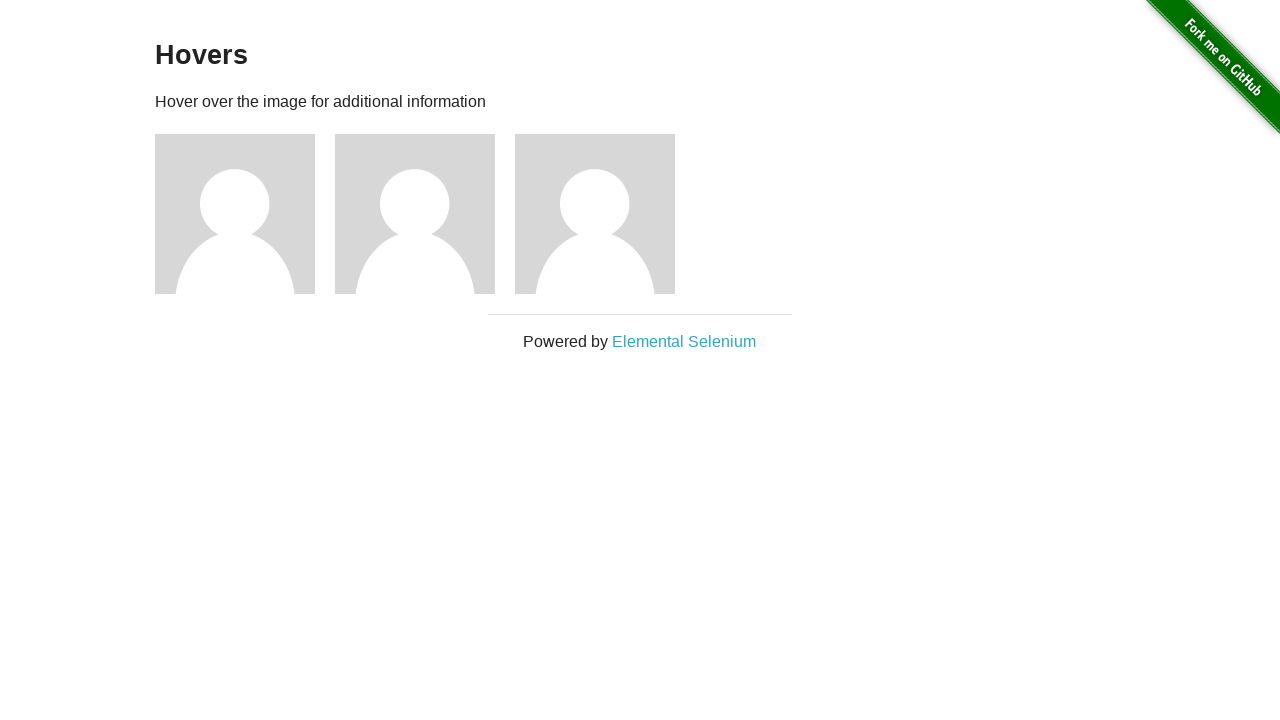

Hovered over avatar image at (245, 214) on .figure >> nth=0
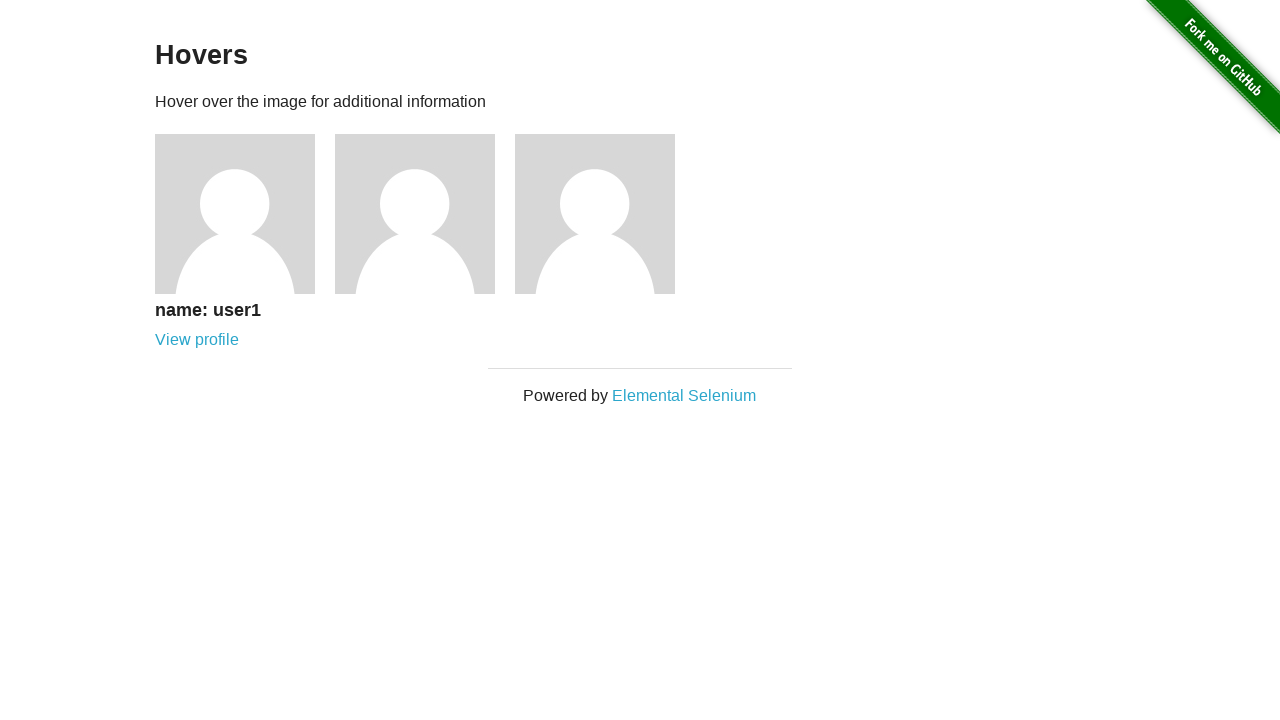

Located caption element
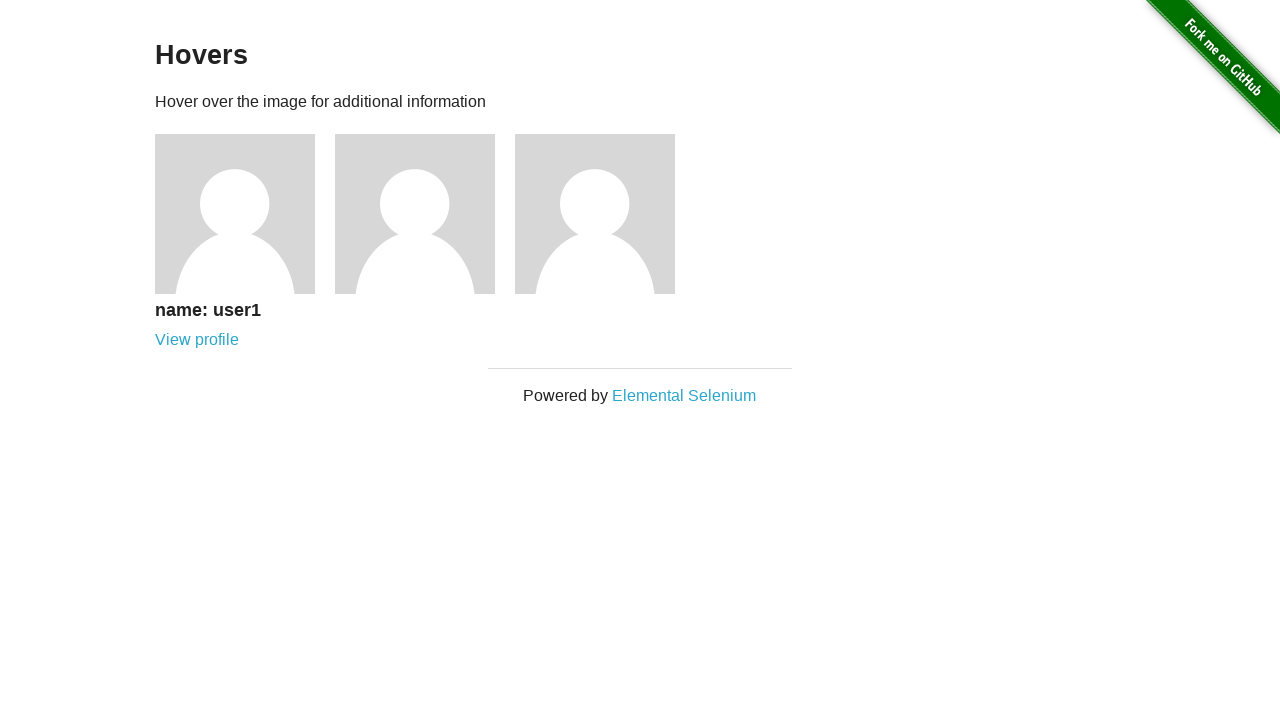

Verified that caption is visible on hover
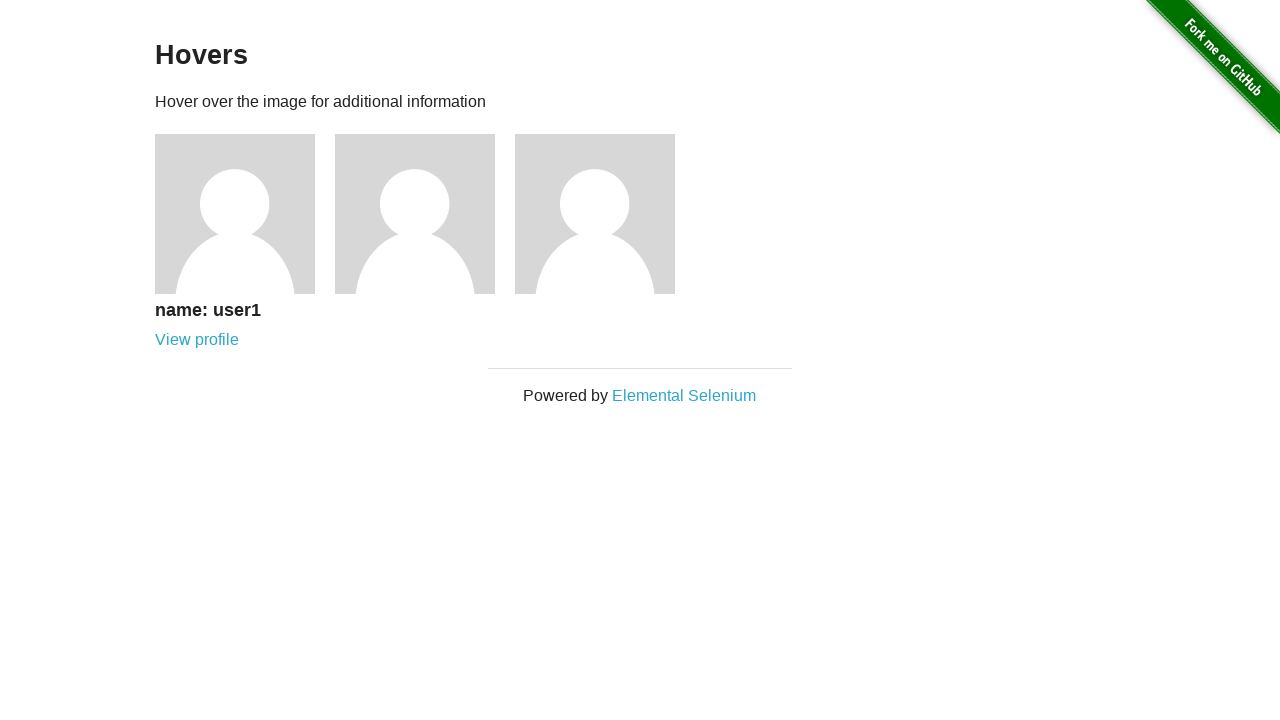

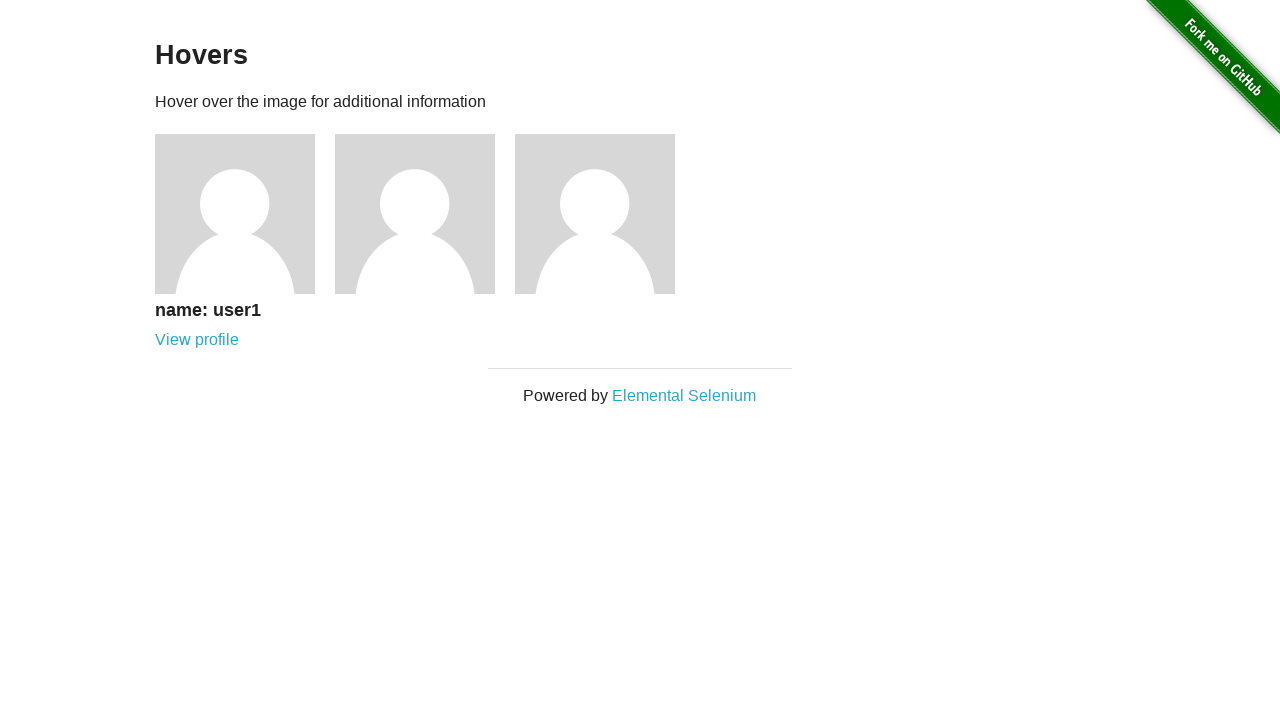